Performs a drag and drop action from box A to a specific offset position

Starting URL: https://crossbrowsertesting.github.io/drag-and-drop

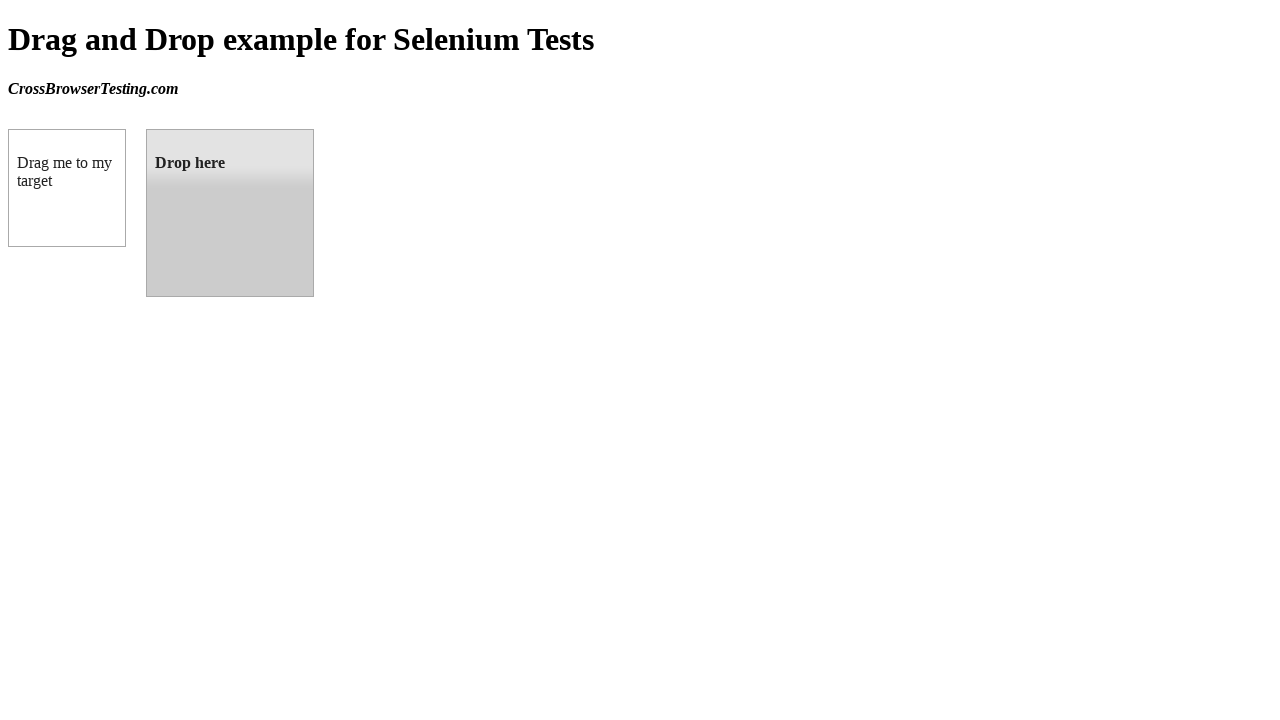

Waited for draggable element to be visible
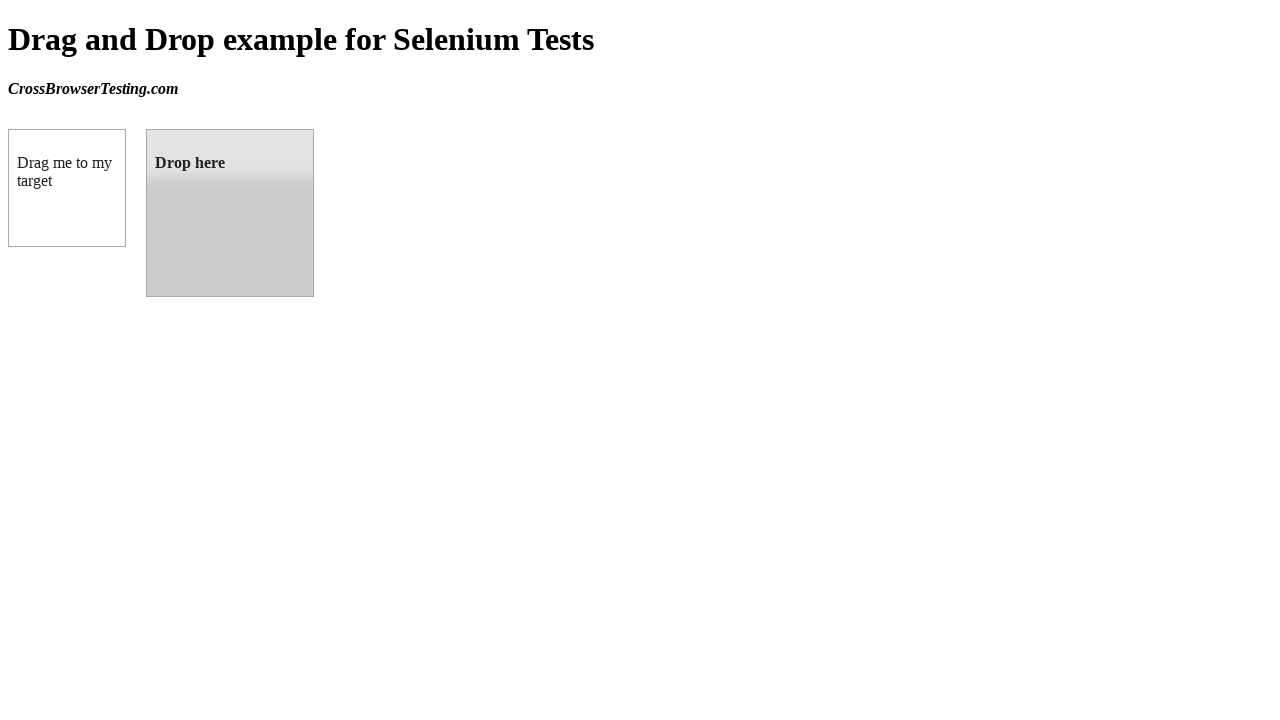

Waited for droppable element to be visible
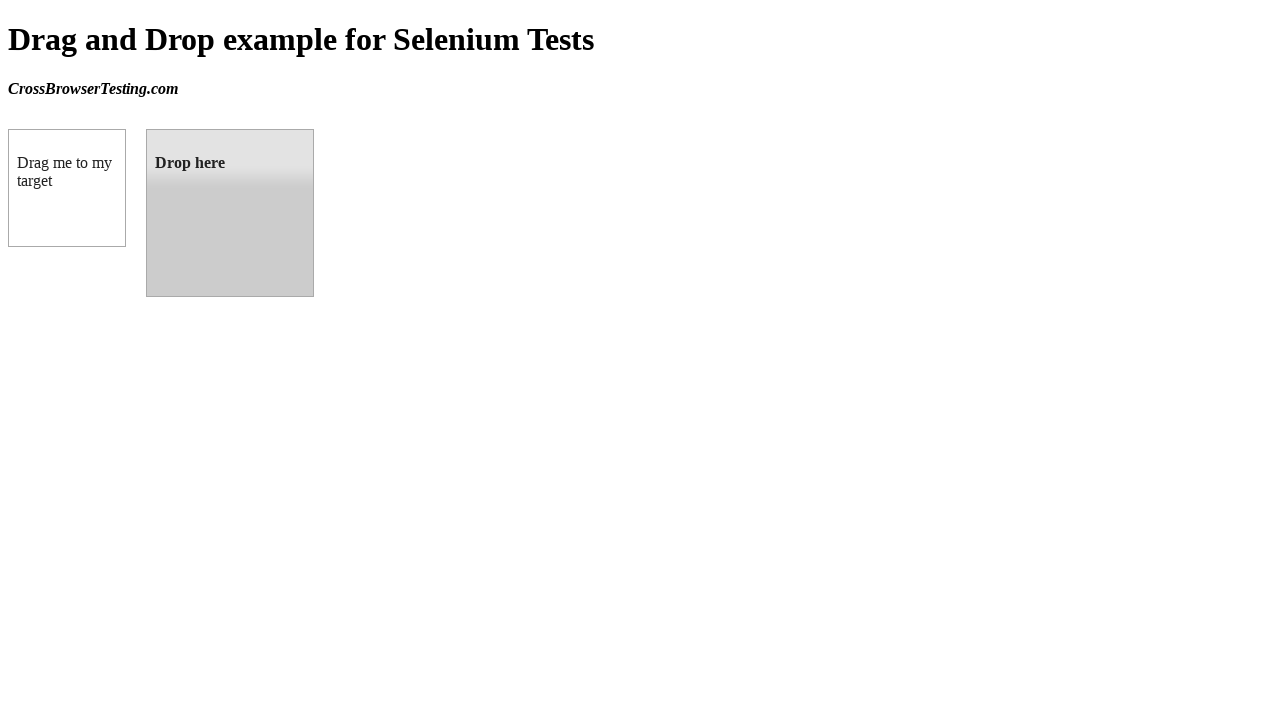

Retrieved bounding box of droppable target element
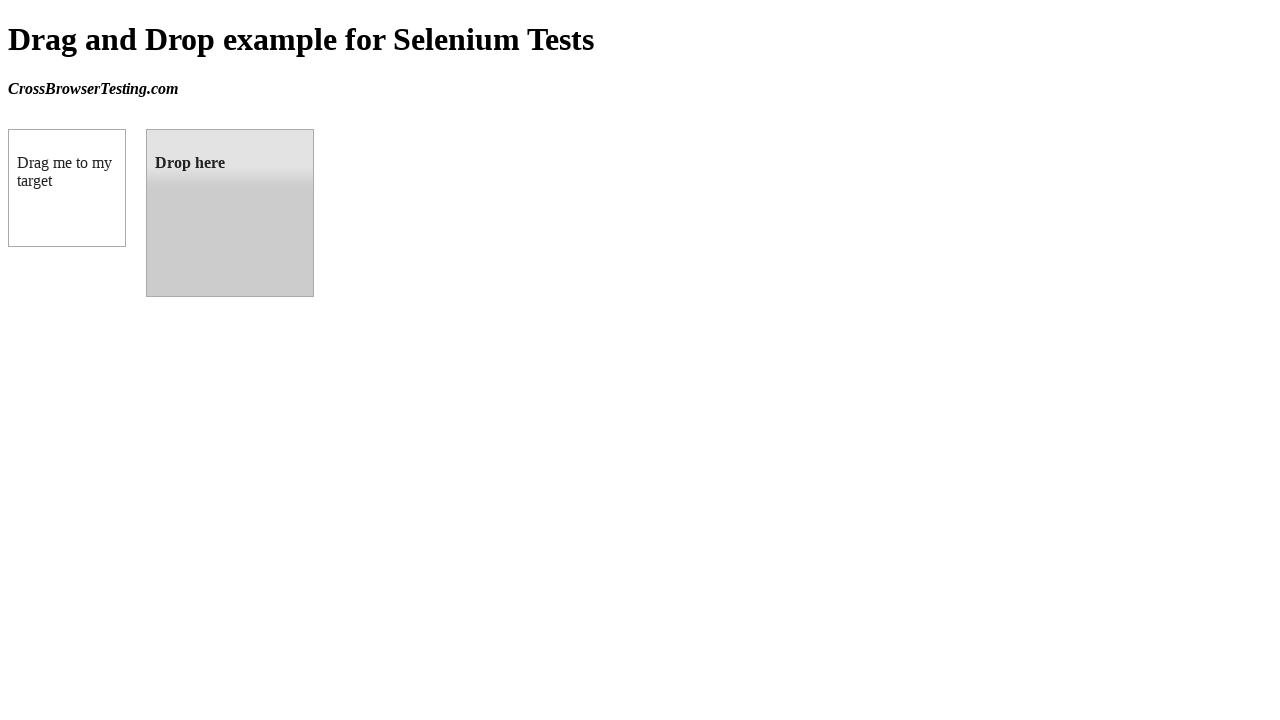

Located draggable source element (box A)
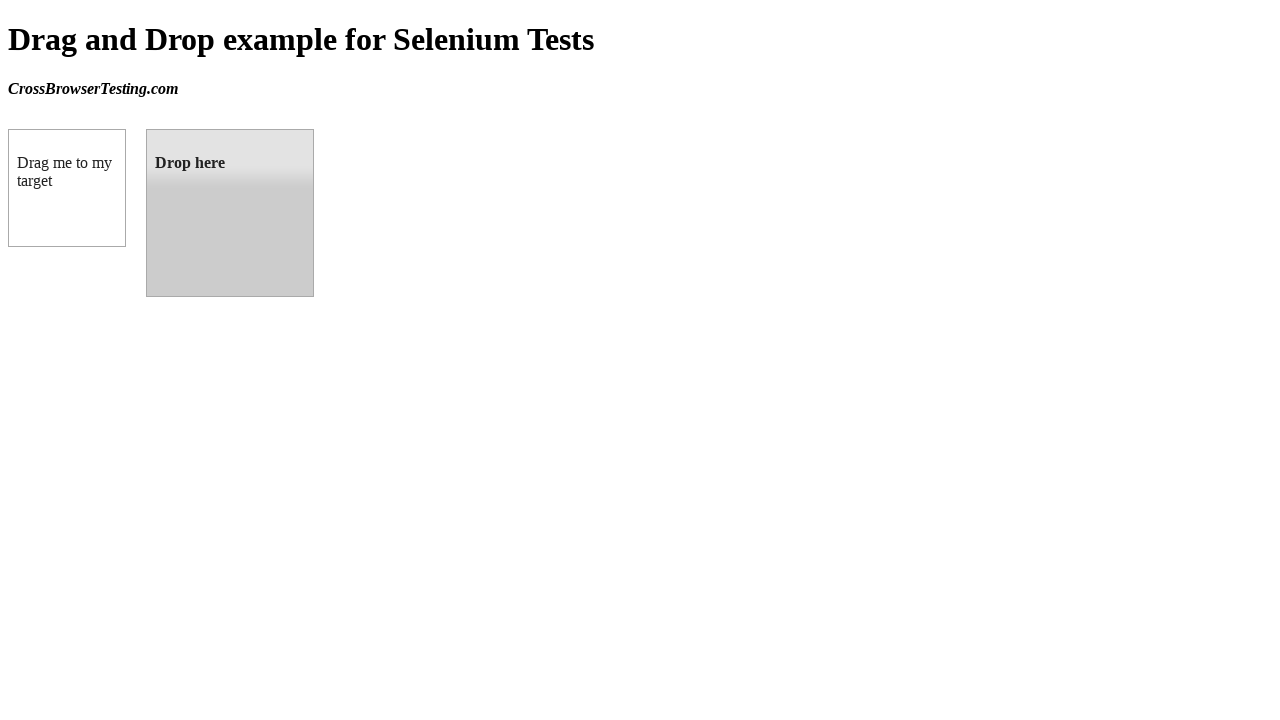

Performed drag and drop action from box A to droppable target at (230, 213)
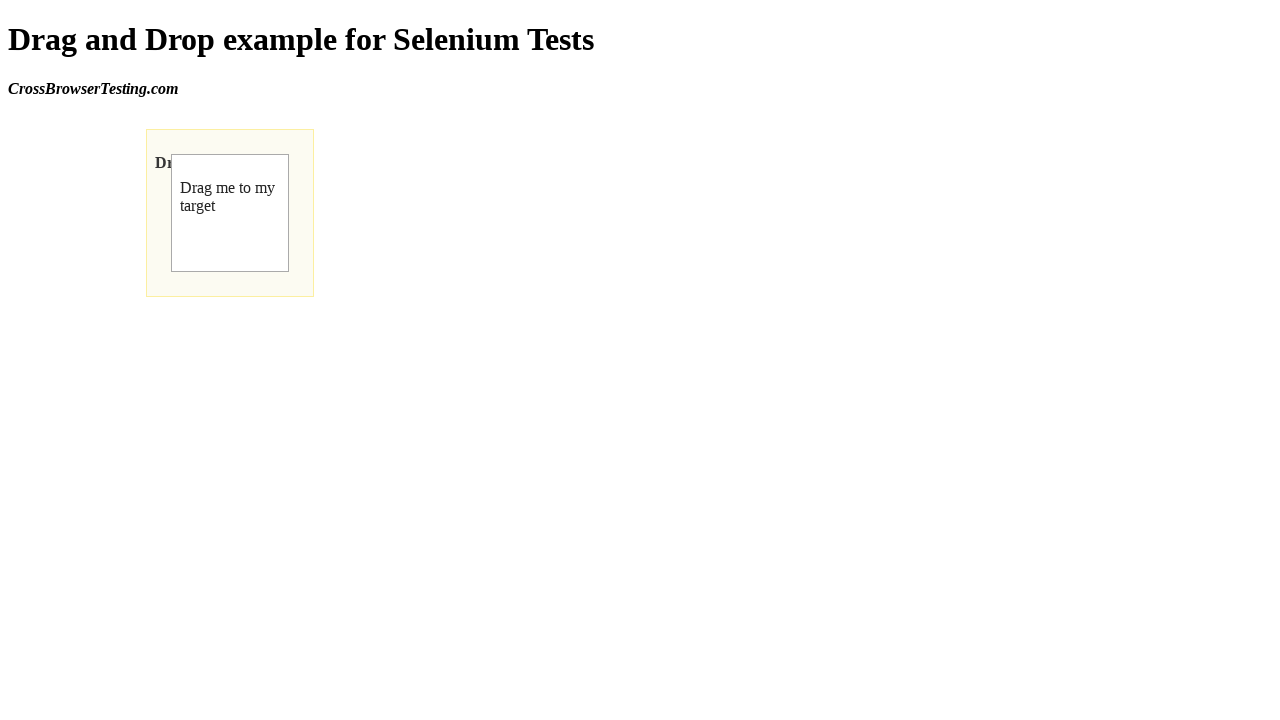

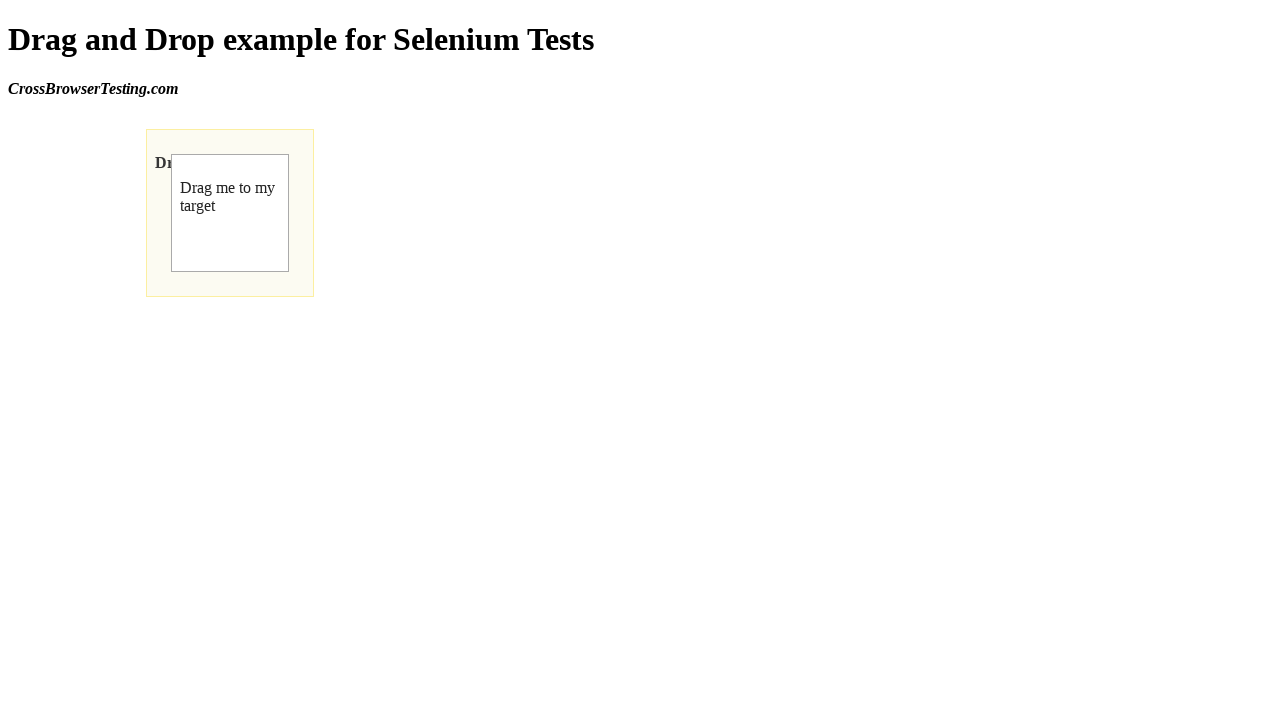